Tests clicking multiple buttons on a complicated page by iterating through all buttons with a specific class and clicking each one sequentially.

Starting URL: https://ultimateqa.com/complicated-page

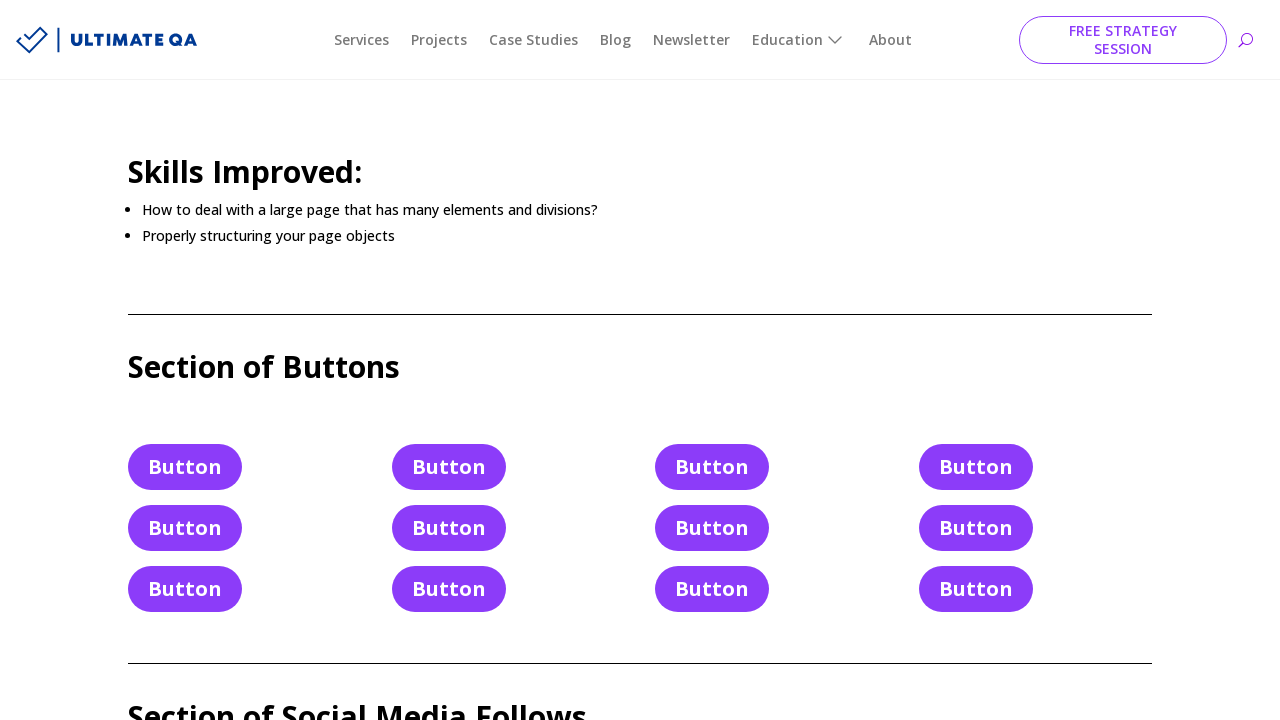

Located all buttons with et_pb_button class on complicated page
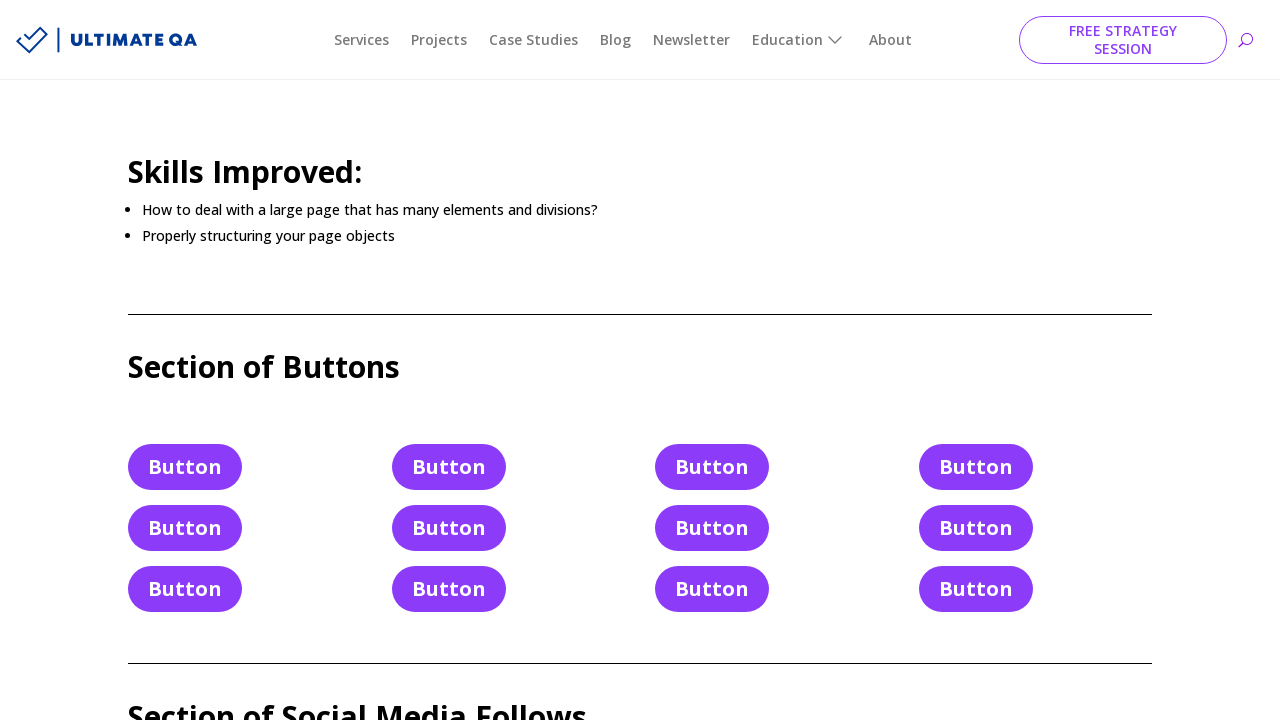

Found 12 buttons to click
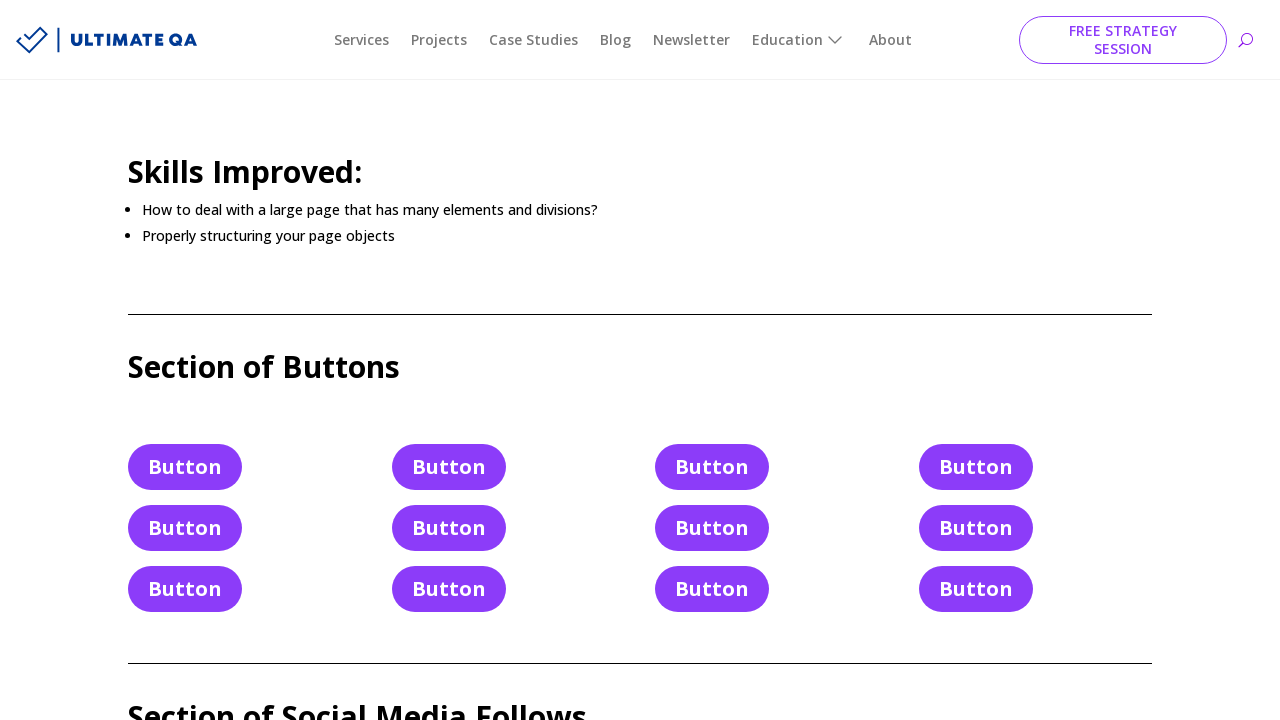

Clicked button 1 of 12 at (185, 467) on xpath=//a[contains(@class, "et_pb_button et_pb_button_")] >> nth=0
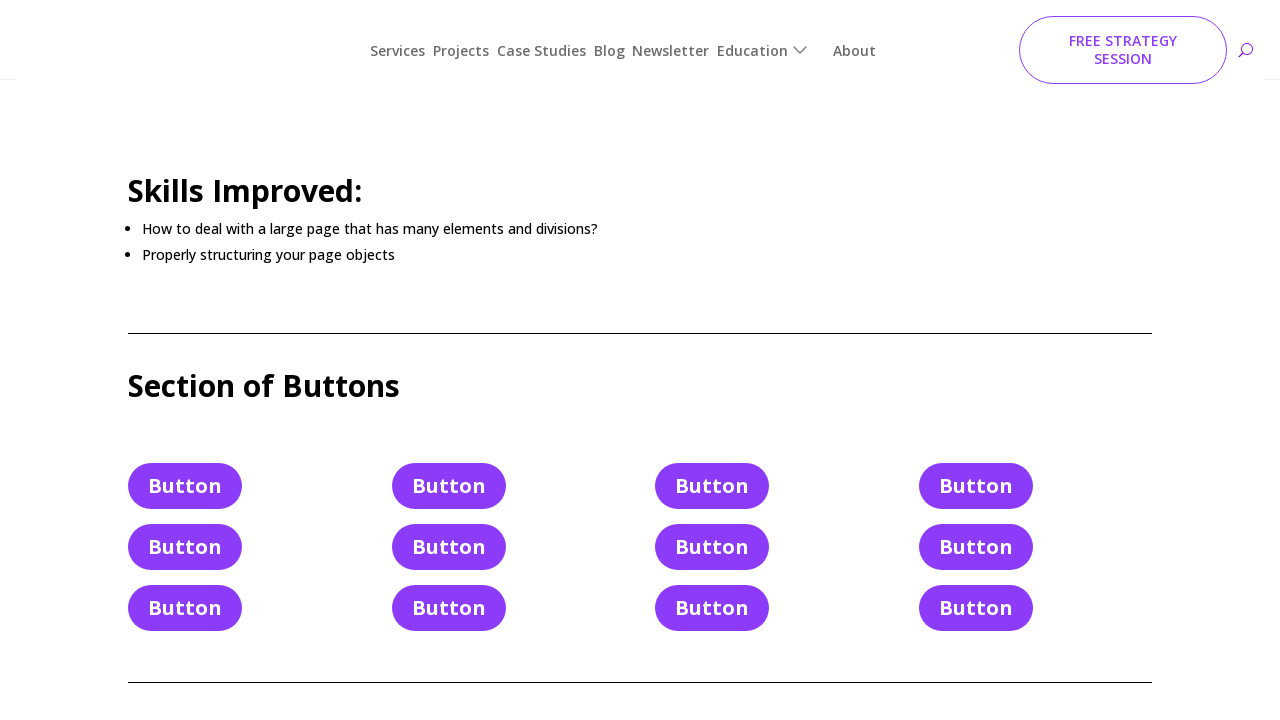

Waited 1 second after clicking button 1
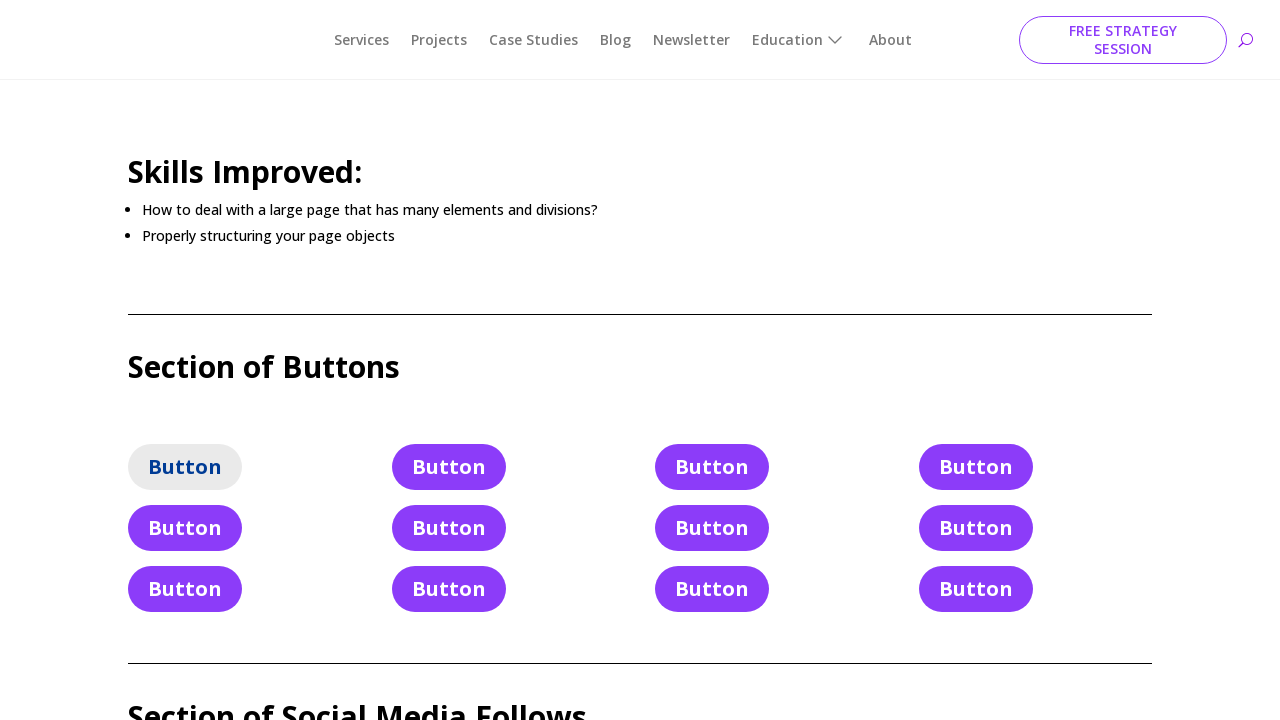

Clicked button 2 of 12 at (185, 528) on xpath=//a[contains(@class, "et_pb_button et_pb_button_")] >> nth=1
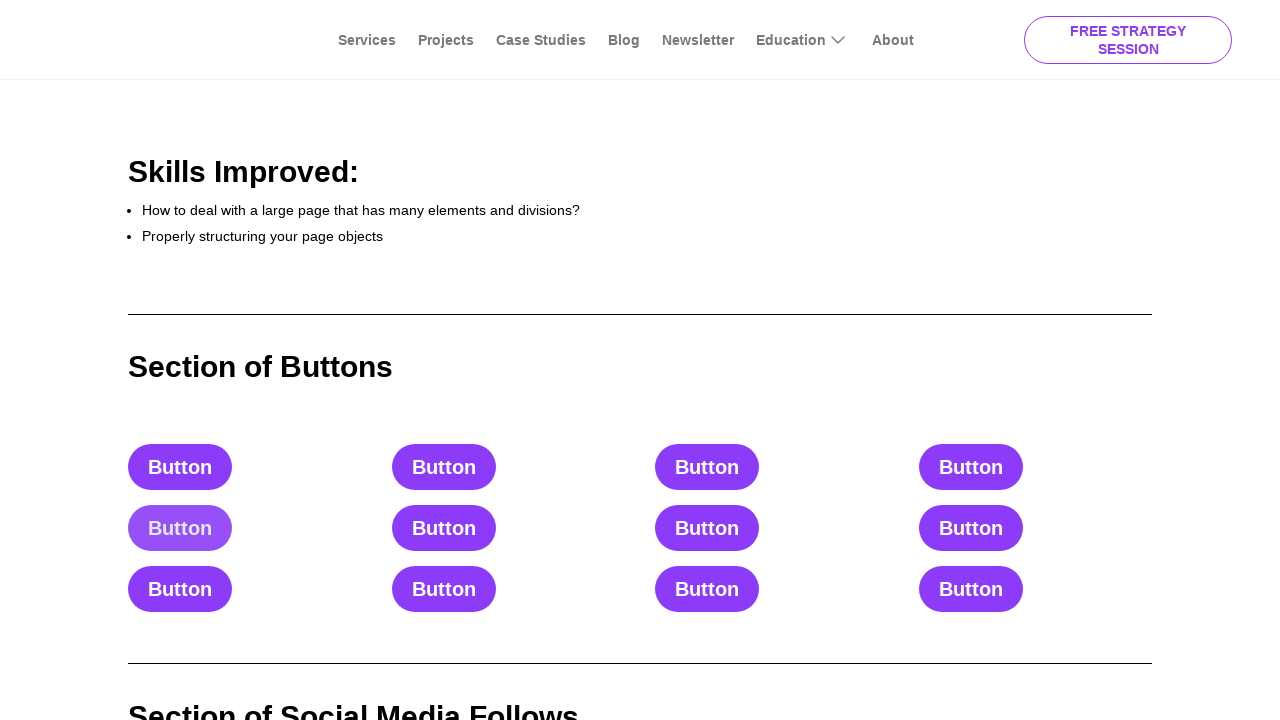

Waited 1 second after clicking button 2
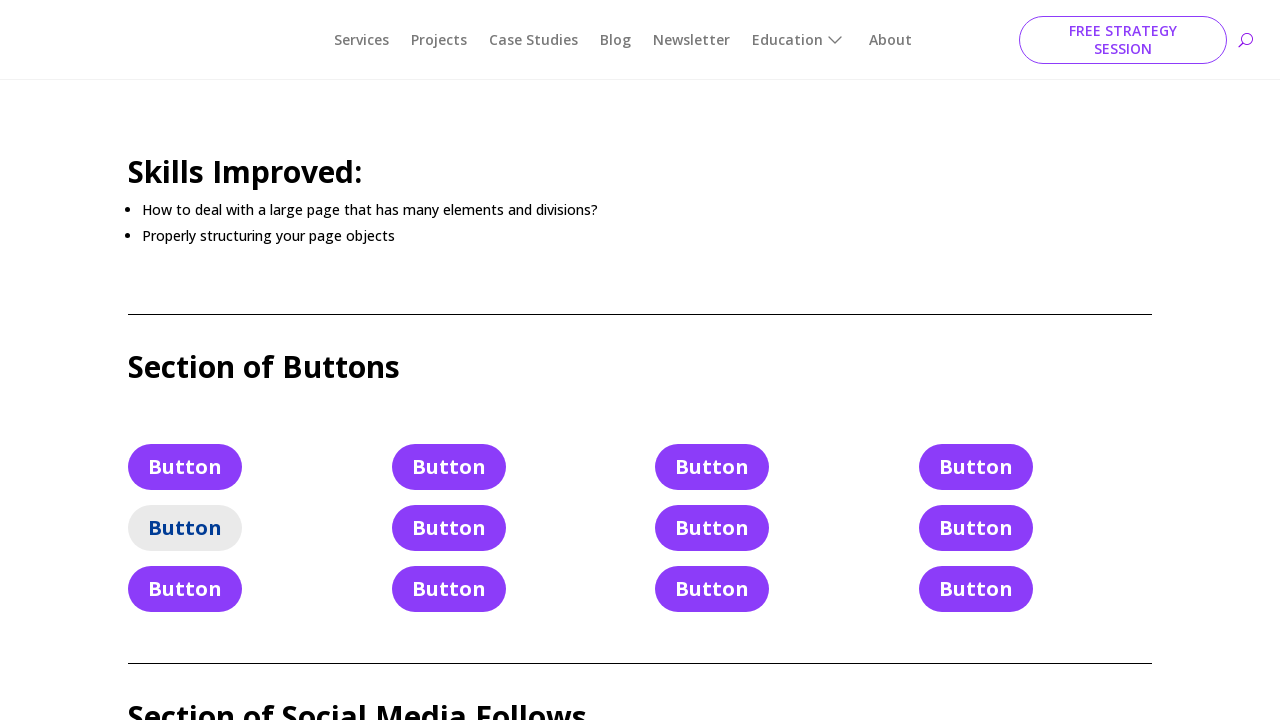

Clicked button 3 of 12 at (185, 589) on xpath=//a[contains(@class, "et_pb_button et_pb_button_")] >> nth=2
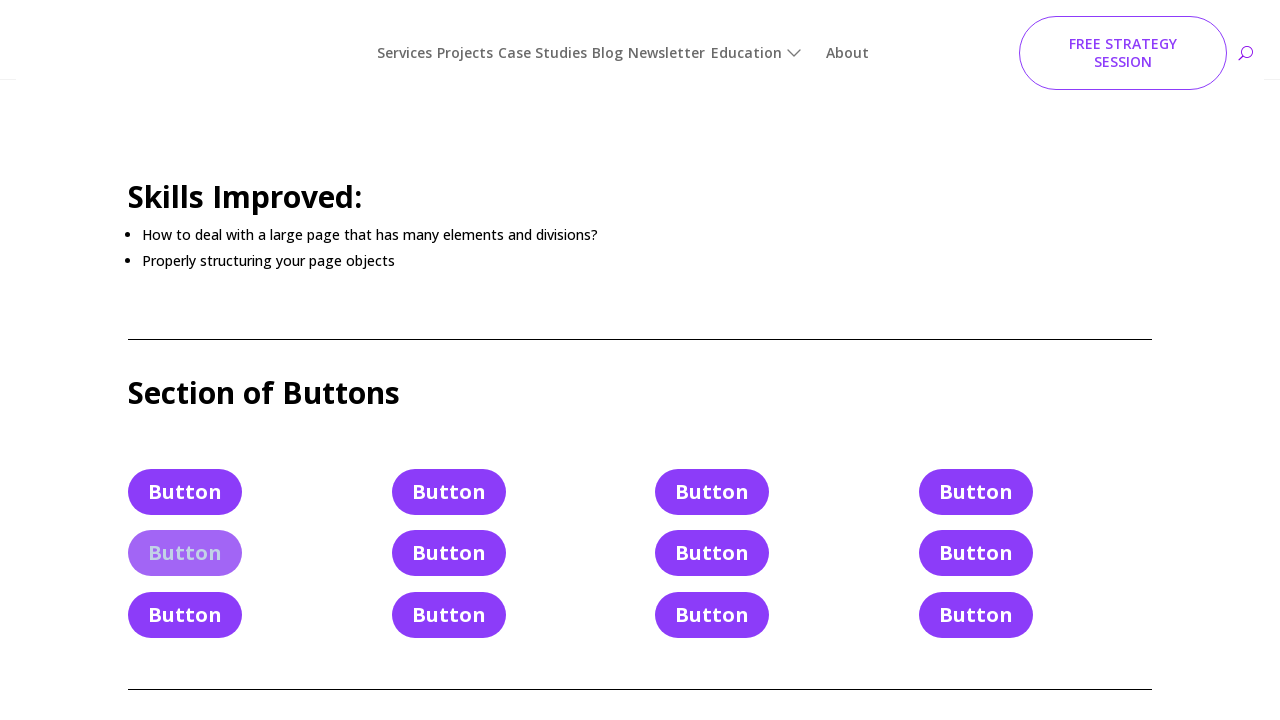

Waited 1 second after clicking button 3
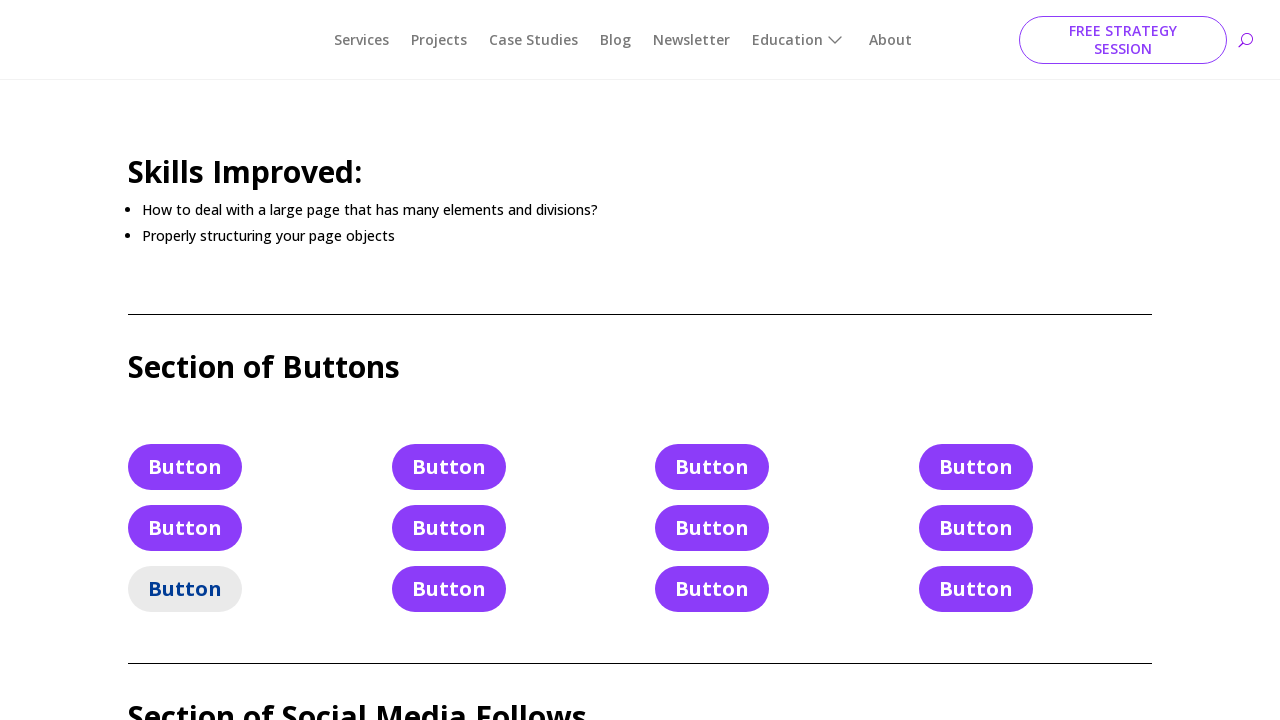

Clicked button 4 of 12 at (449, 467) on xpath=//a[contains(@class, "et_pb_button et_pb_button_")] >> nth=3
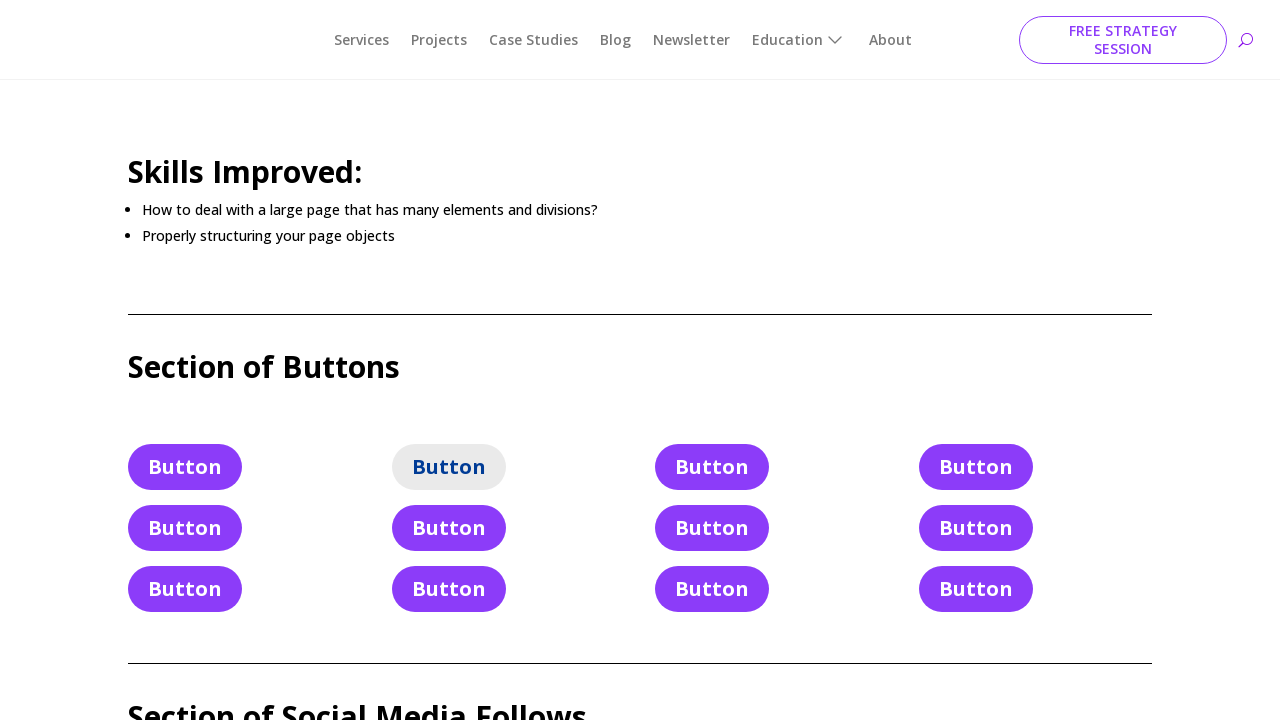

Waited 1 second after clicking button 4
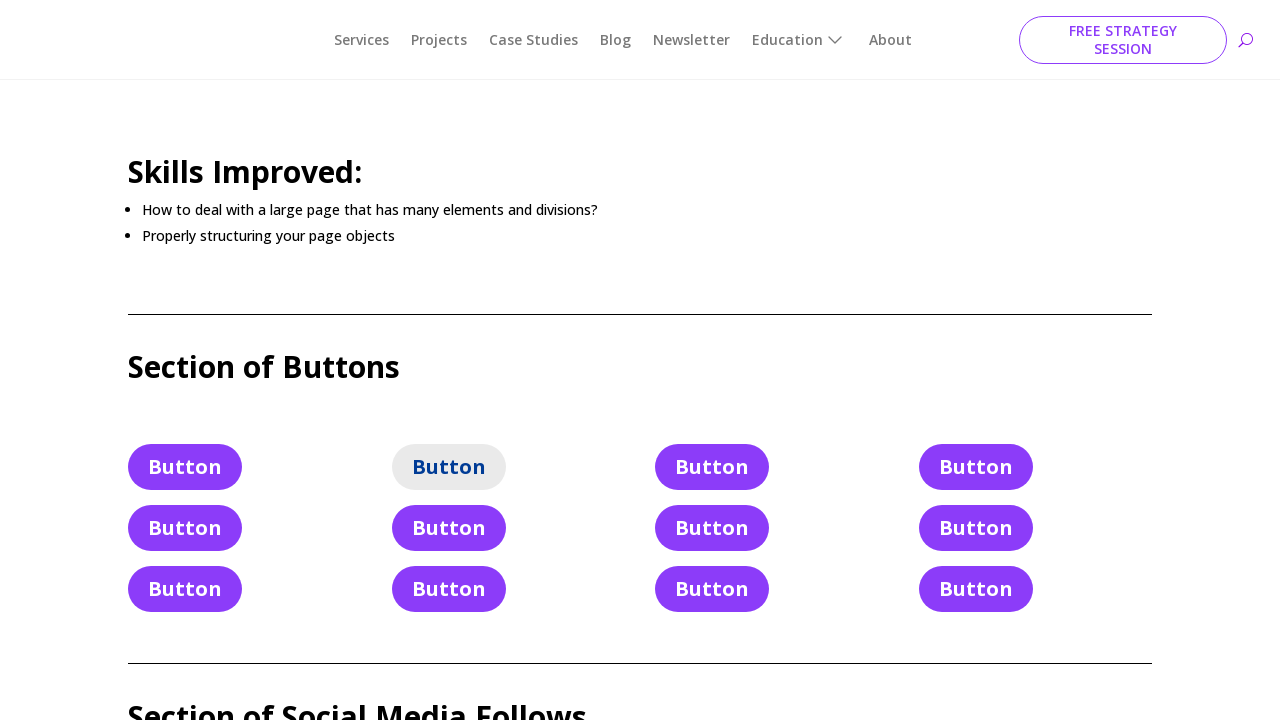

Clicked button 5 of 12 at (449, 528) on xpath=//a[contains(@class, "et_pb_button et_pb_button_")] >> nth=4
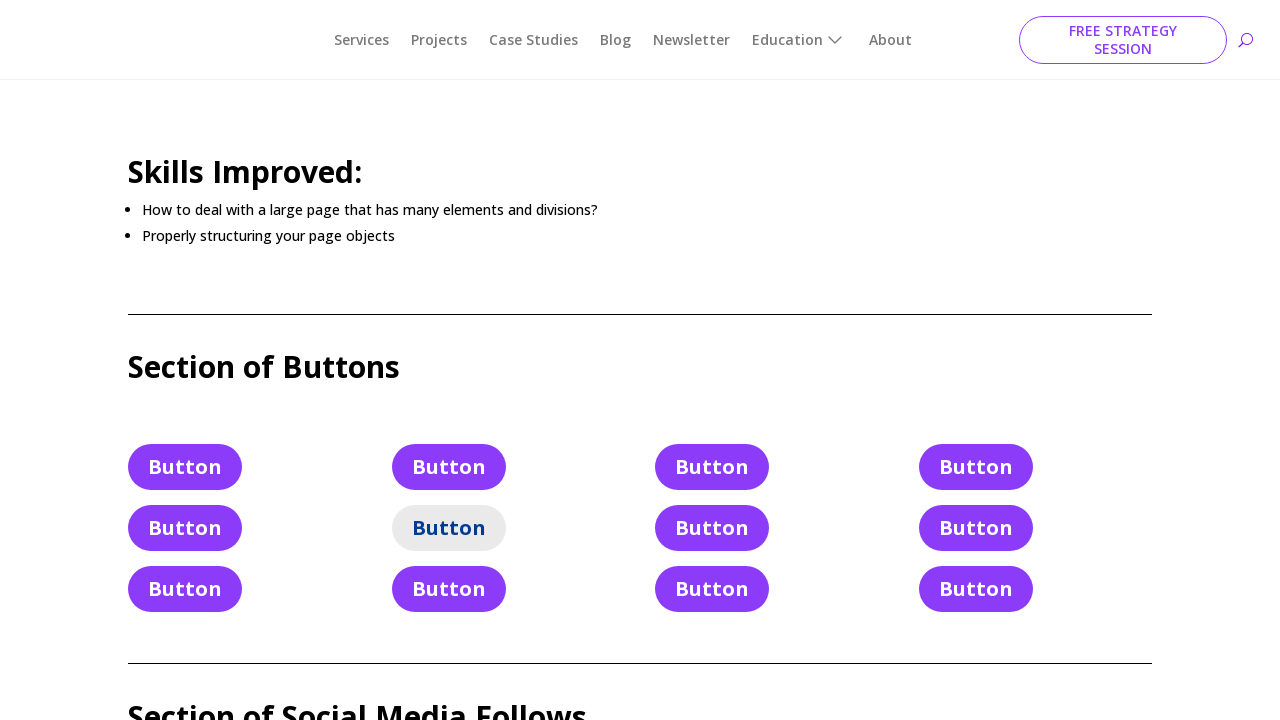

Waited 1 second after clicking button 5
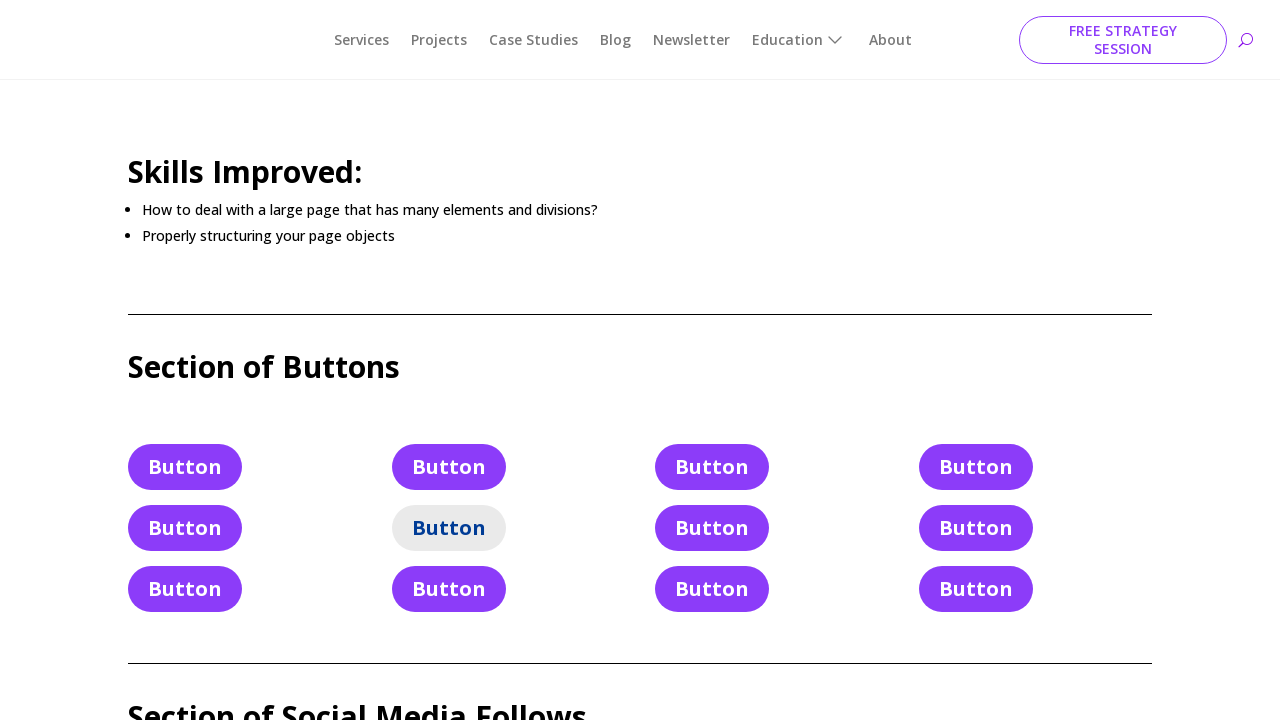

Clicked button 6 of 12 at (449, 589) on xpath=//a[contains(@class, "et_pb_button et_pb_button_")] >> nth=5
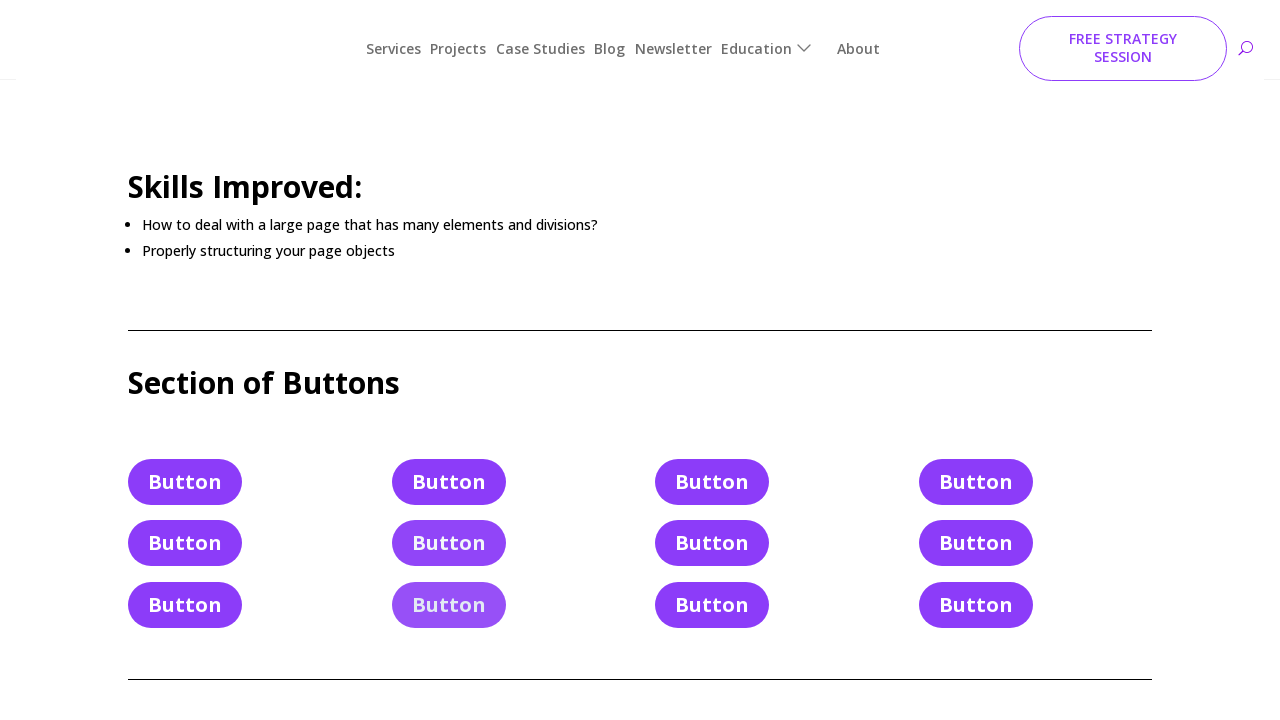

Waited 1 second after clicking button 6
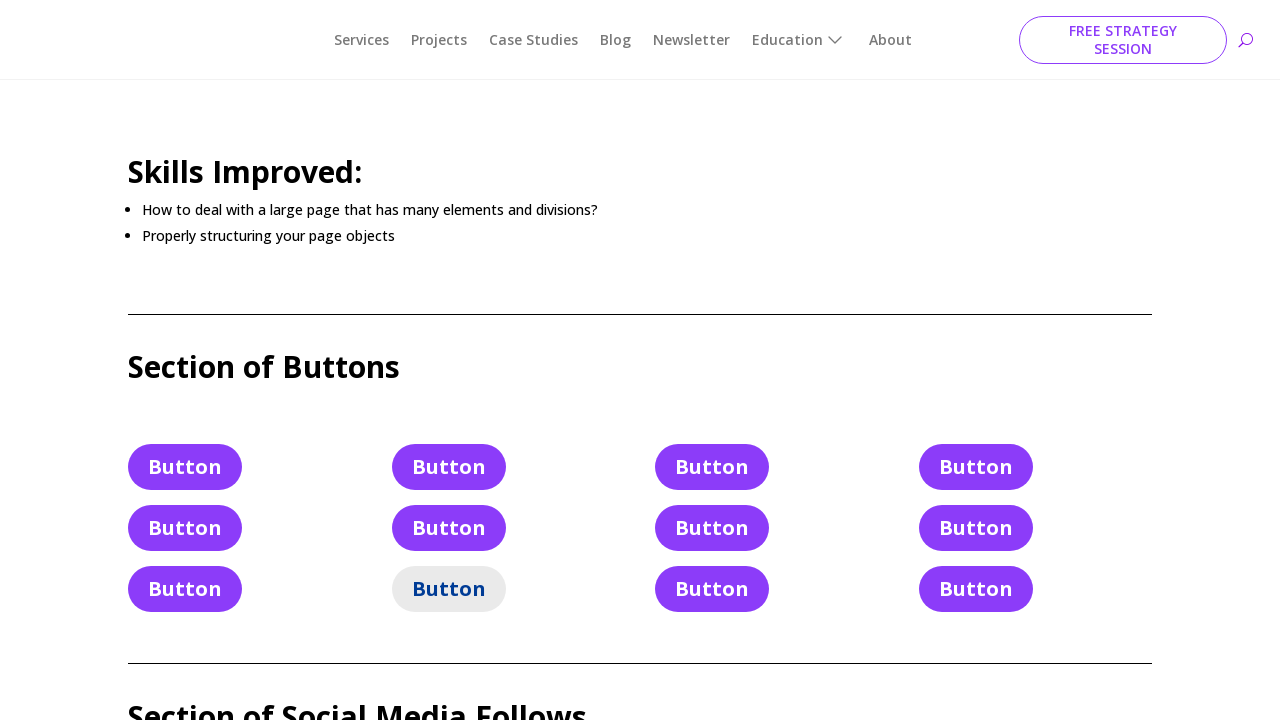

Clicked button 7 of 12 at (712, 467) on xpath=//a[contains(@class, "et_pb_button et_pb_button_")] >> nth=6
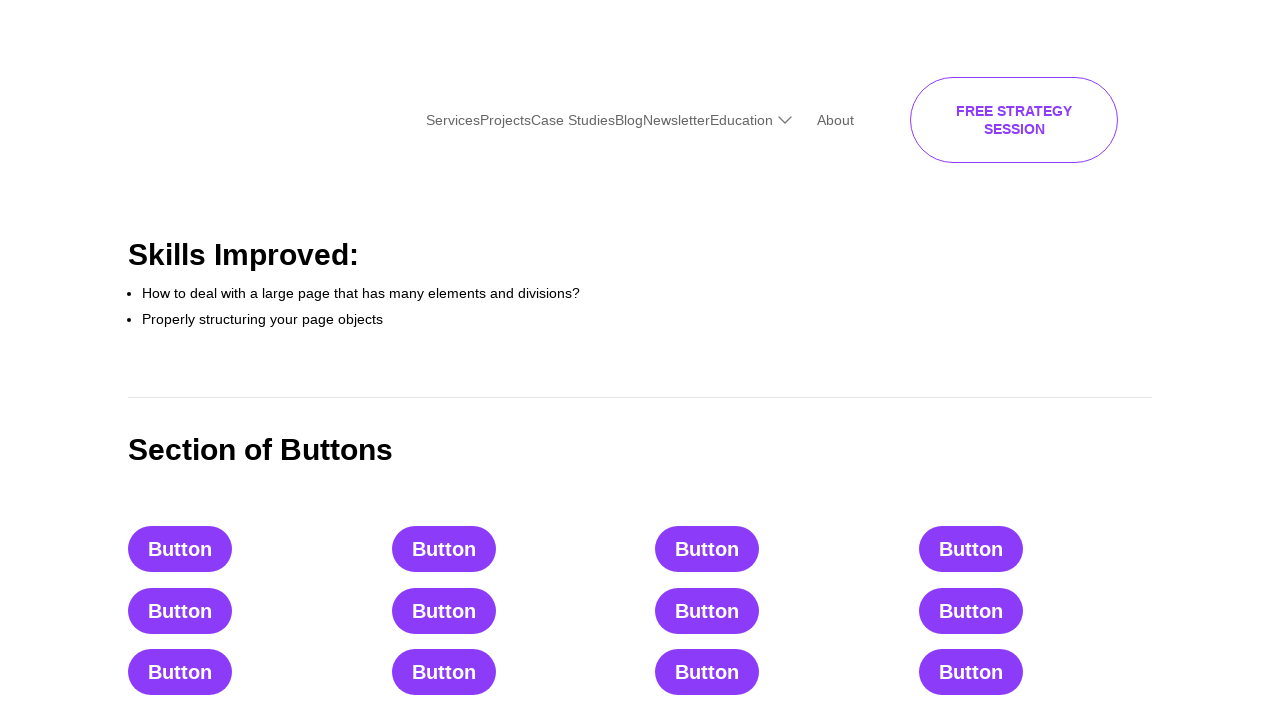

Waited 1 second after clicking button 7
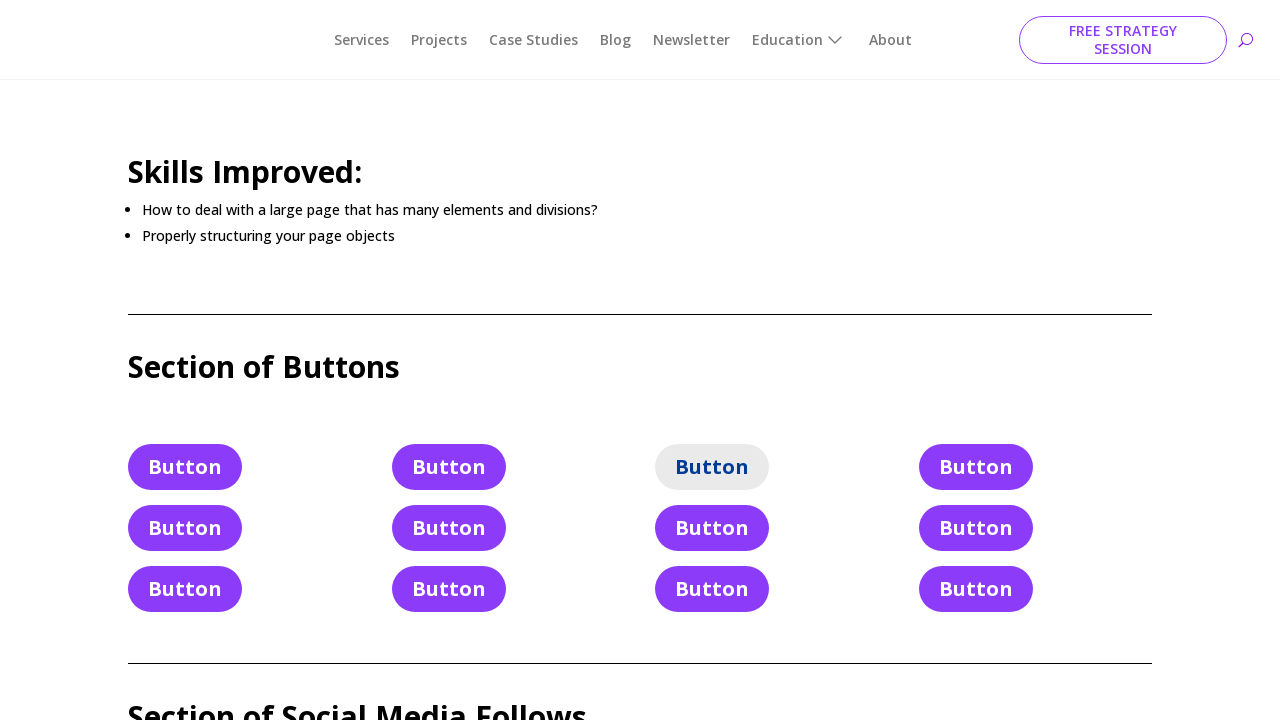

Clicked button 8 of 12 at (712, 528) on xpath=//a[contains(@class, "et_pb_button et_pb_button_")] >> nth=7
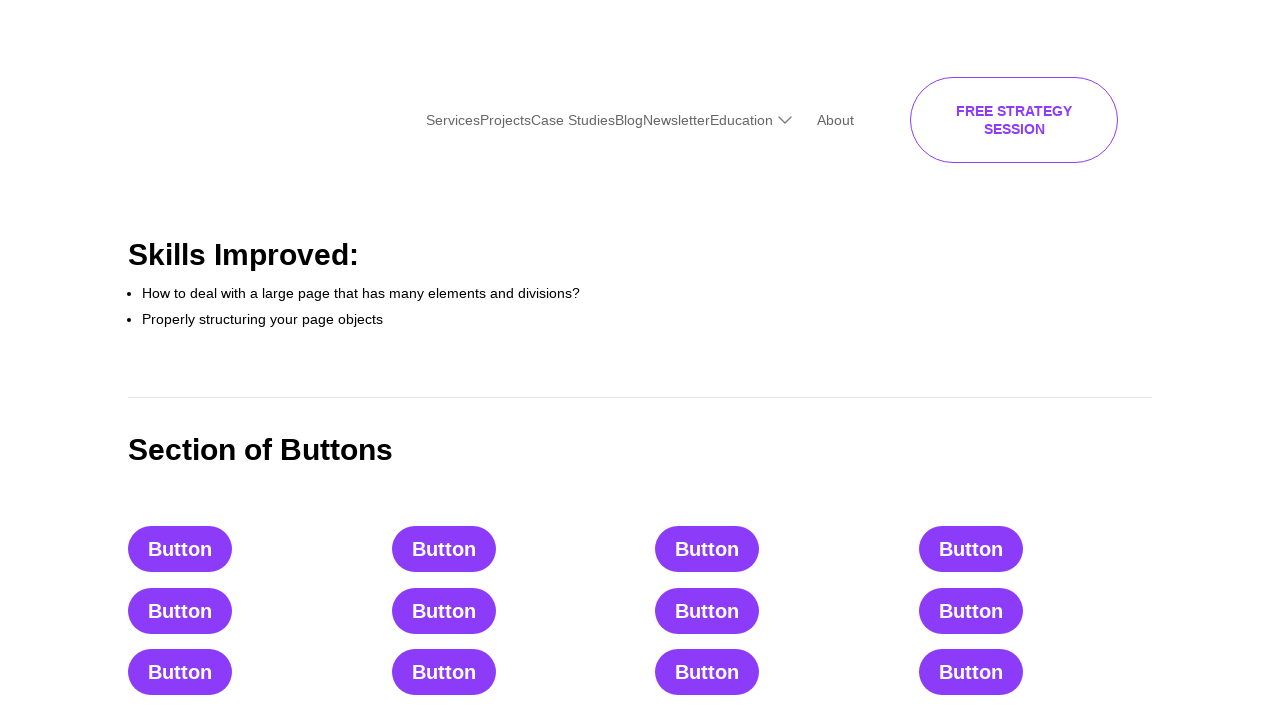

Waited 1 second after clicking button 8
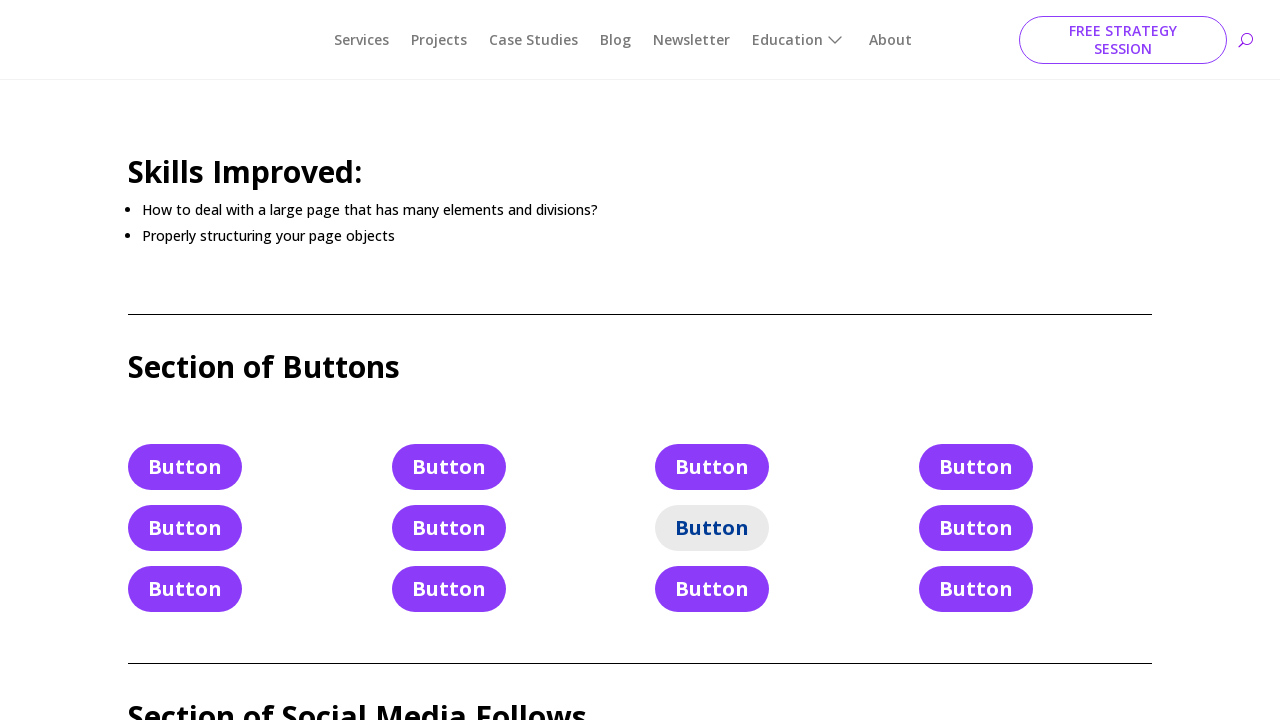

Clicked button 9 of 12 at (712, 589) on xpath=//a[contains(@class, "et_pb_button et_pb_button_")] >> nth=8
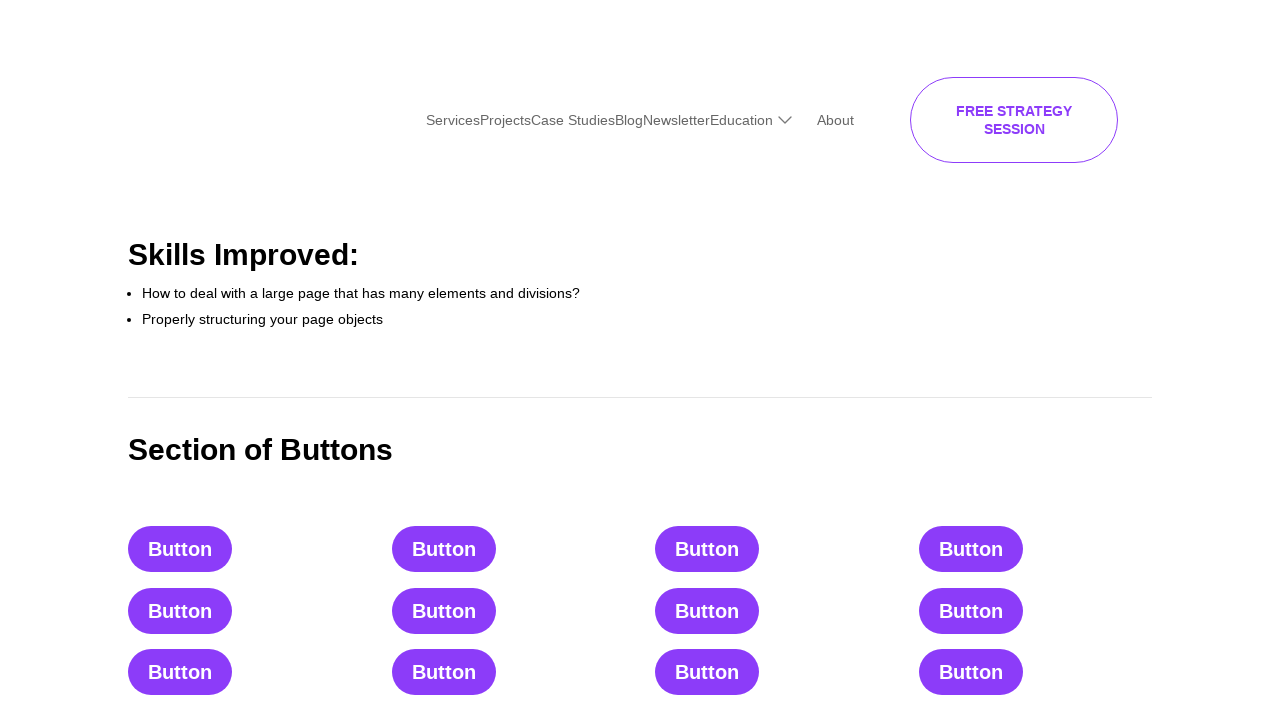

Waited 1 second after clicking button 9
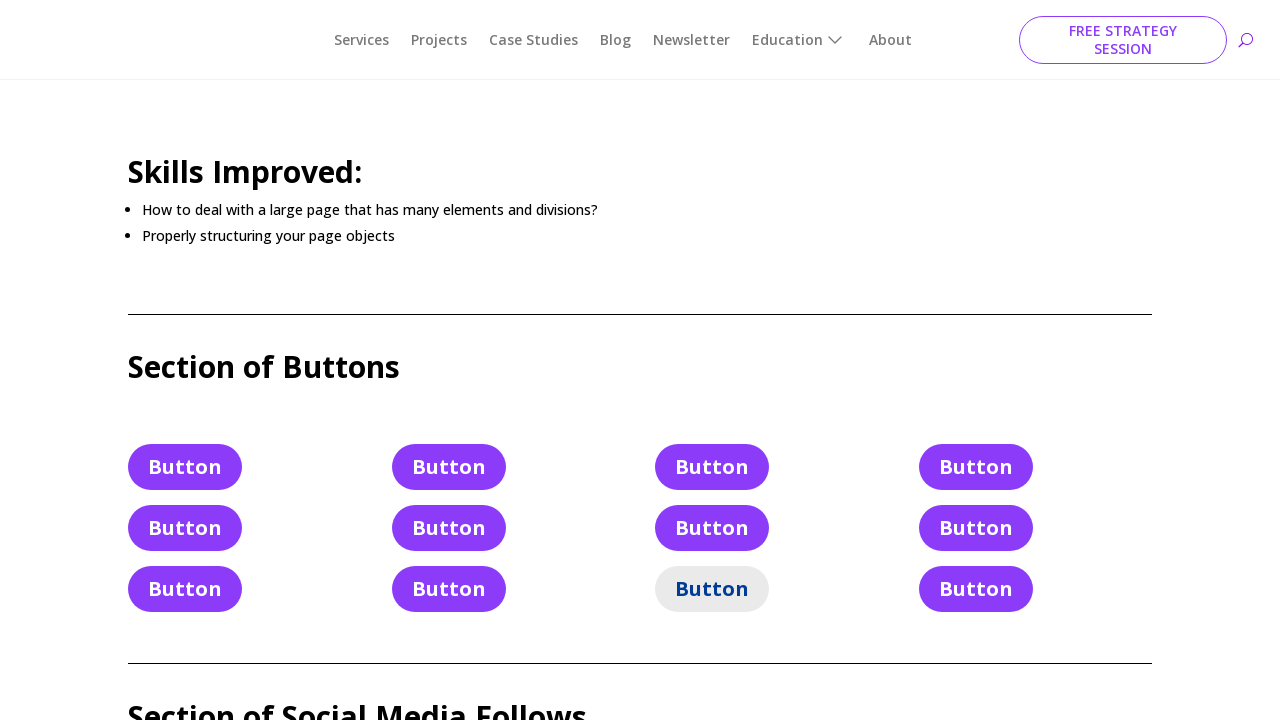

Clicked button 10 of 12 at (976, 467) on xpath=//a[contains(@class, "et_pb_button et_pb_button_")] >> nth=9
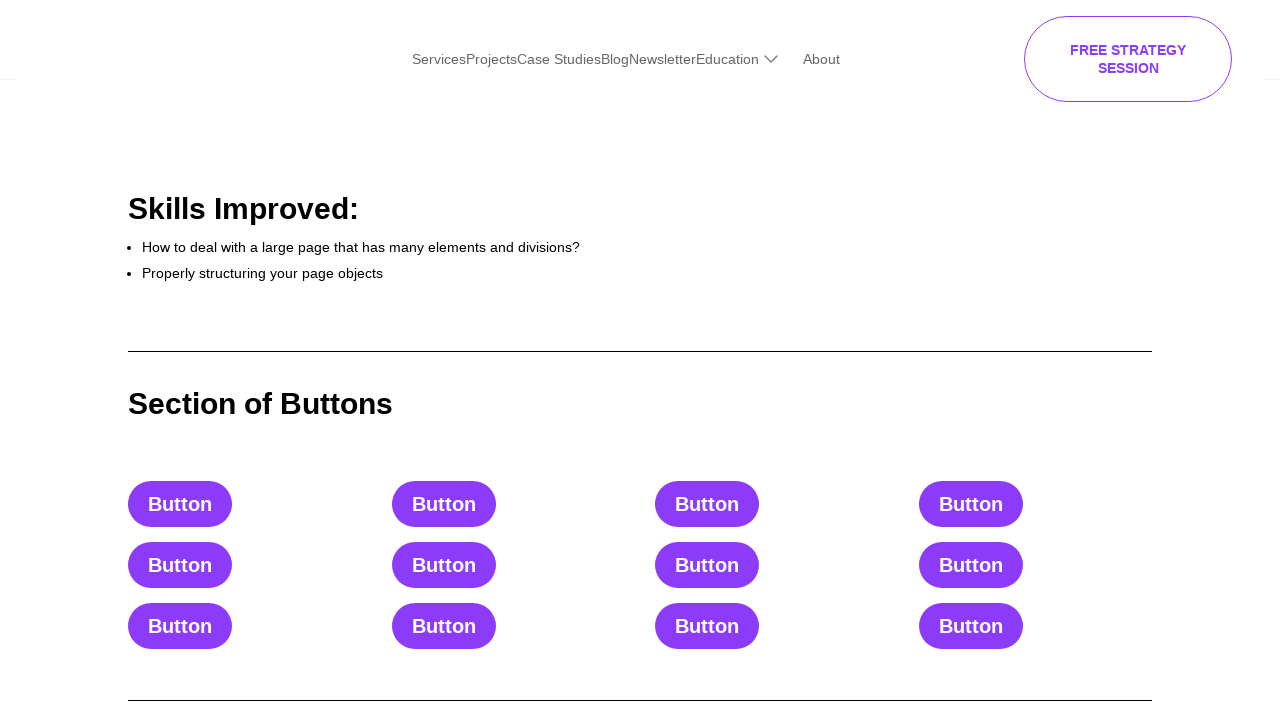

Waited 1 second after clicking button 10
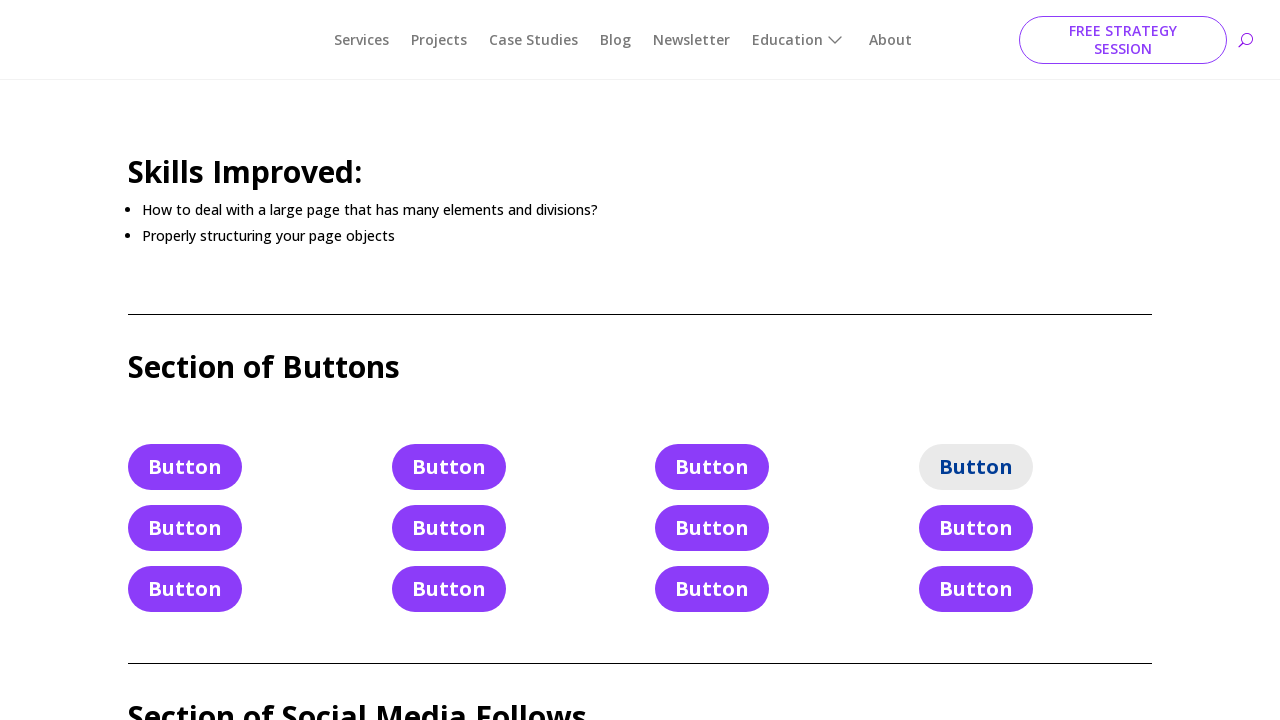

Clicked button 11 of 12 at (976, 528) on xpath=//a[contains(@class, "et_pb_button et_pb_button_")] >> nth=10
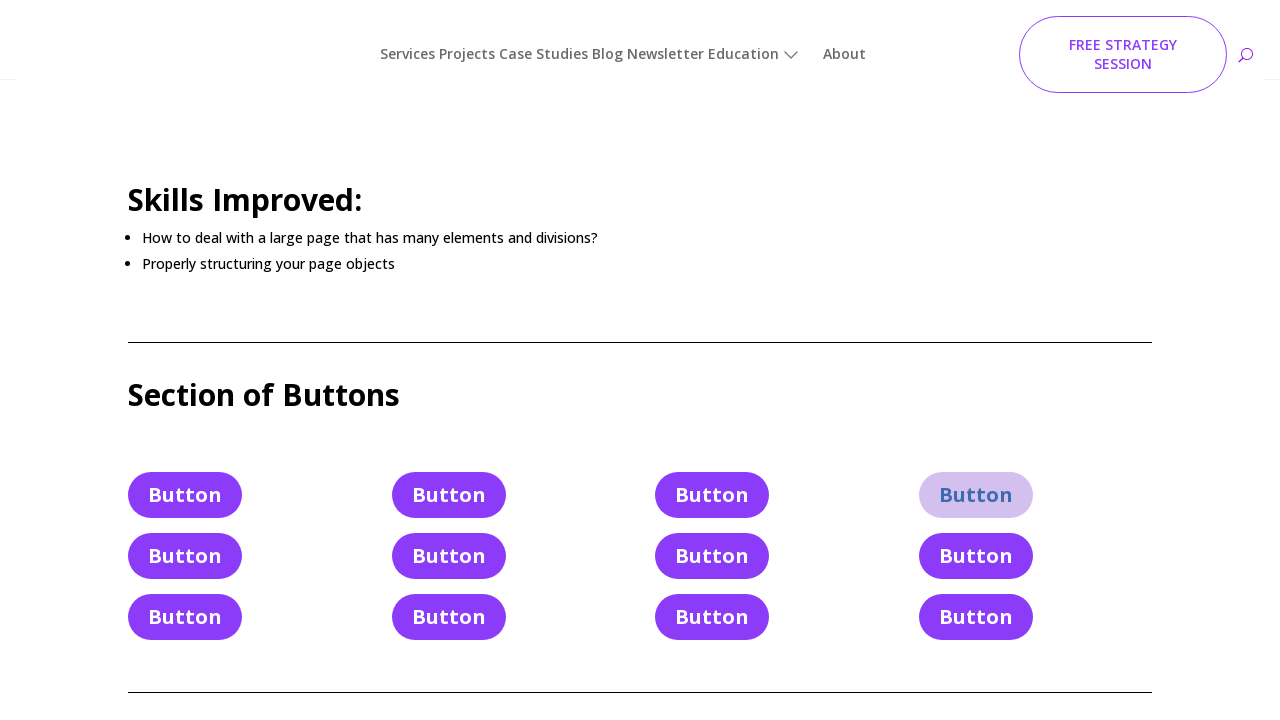

Waited 1 second after clicking button 11
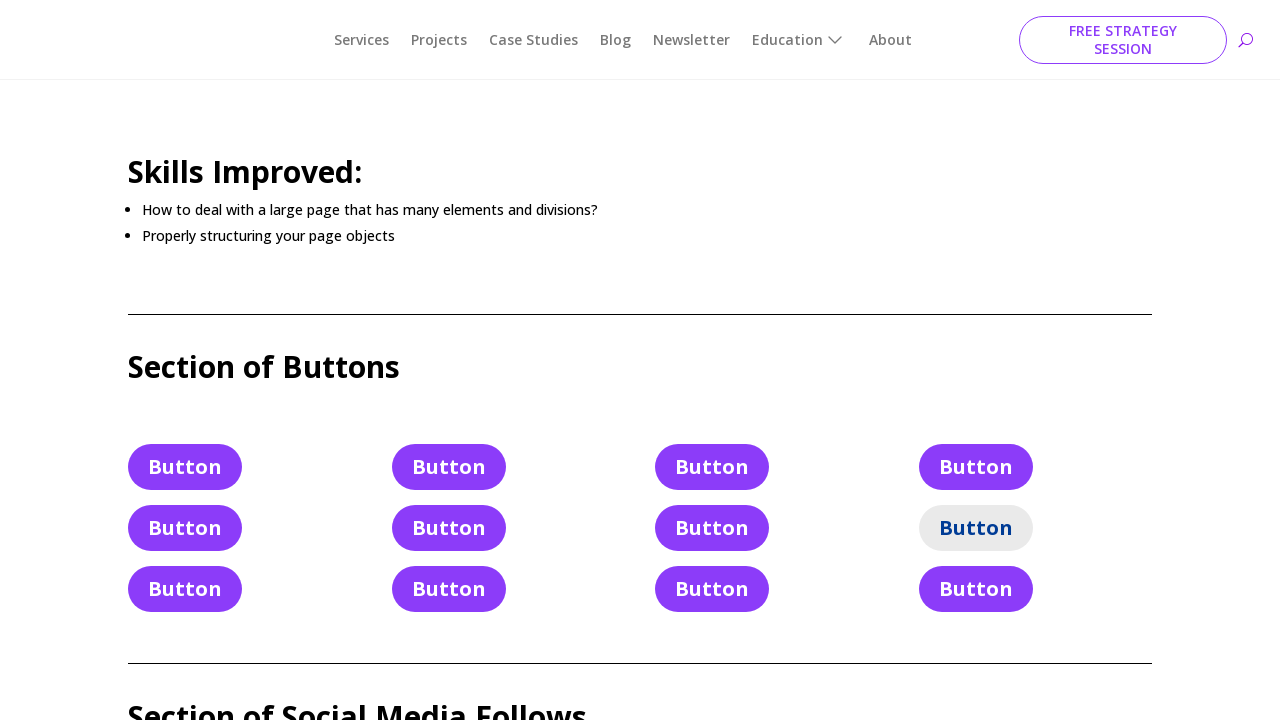

Clicked button 12 of 12 at (976, 589) on xpath=//a[contains(@class, "et_pb_button et_pb_button_")] >> nth=11
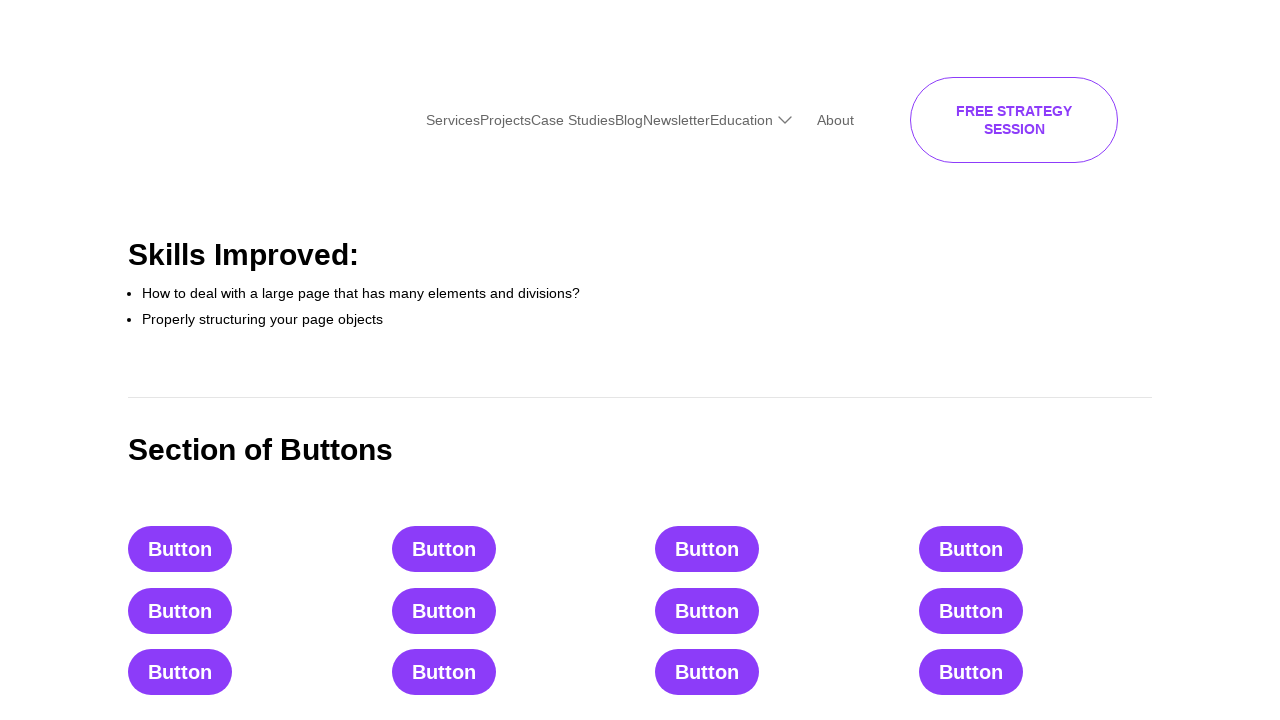

Waited 1 second after clicking button 12
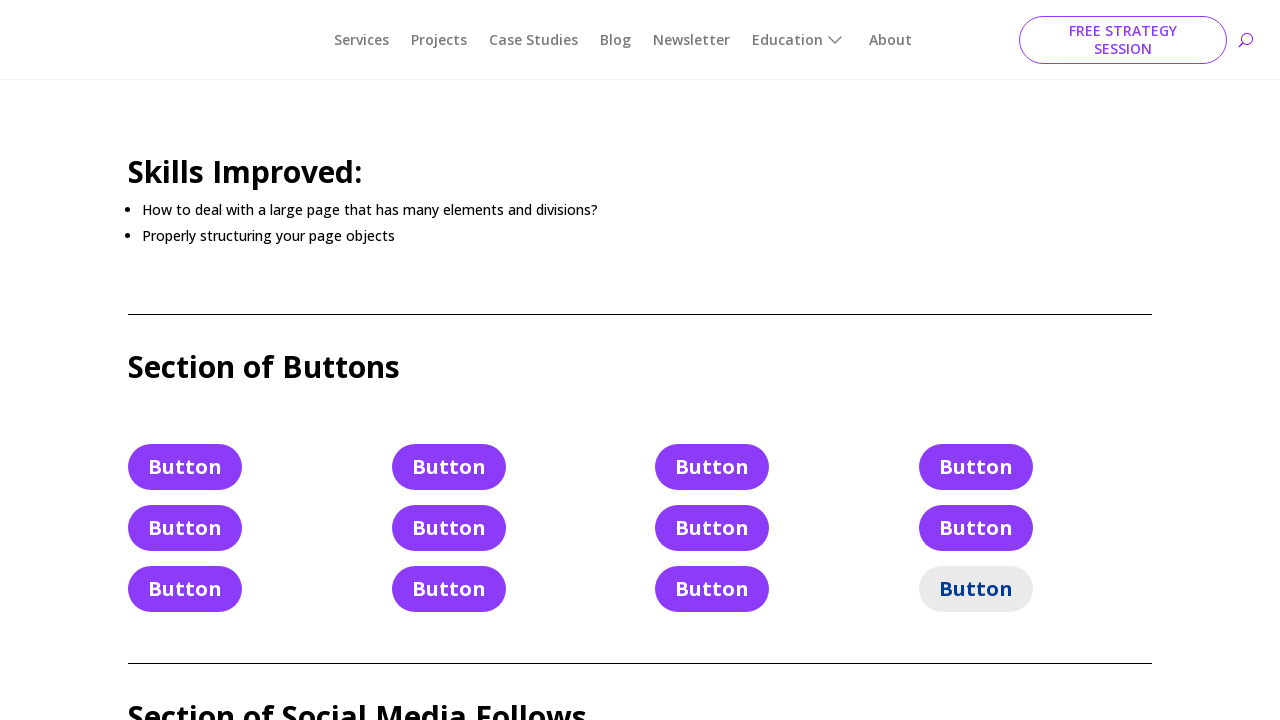

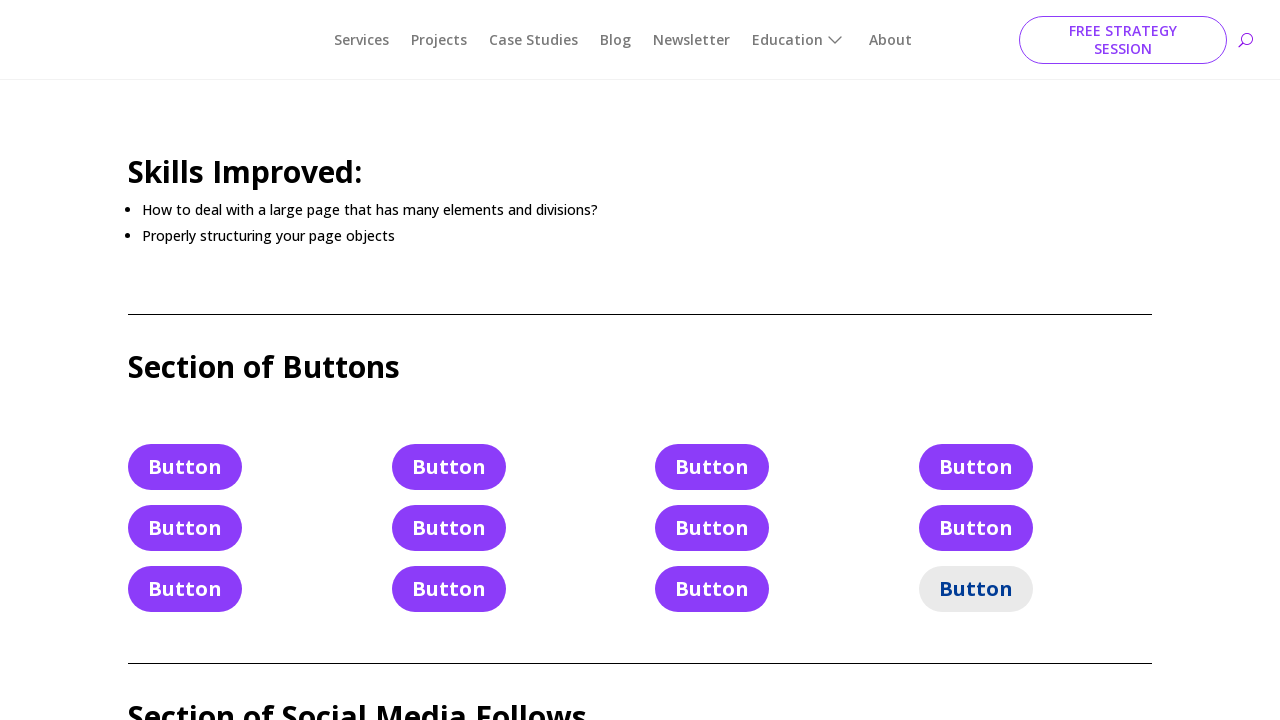